Tests alert display with a pause before clicking the alert button, then verifies the alert message

Starting URL: https://demoqa.com/alerts

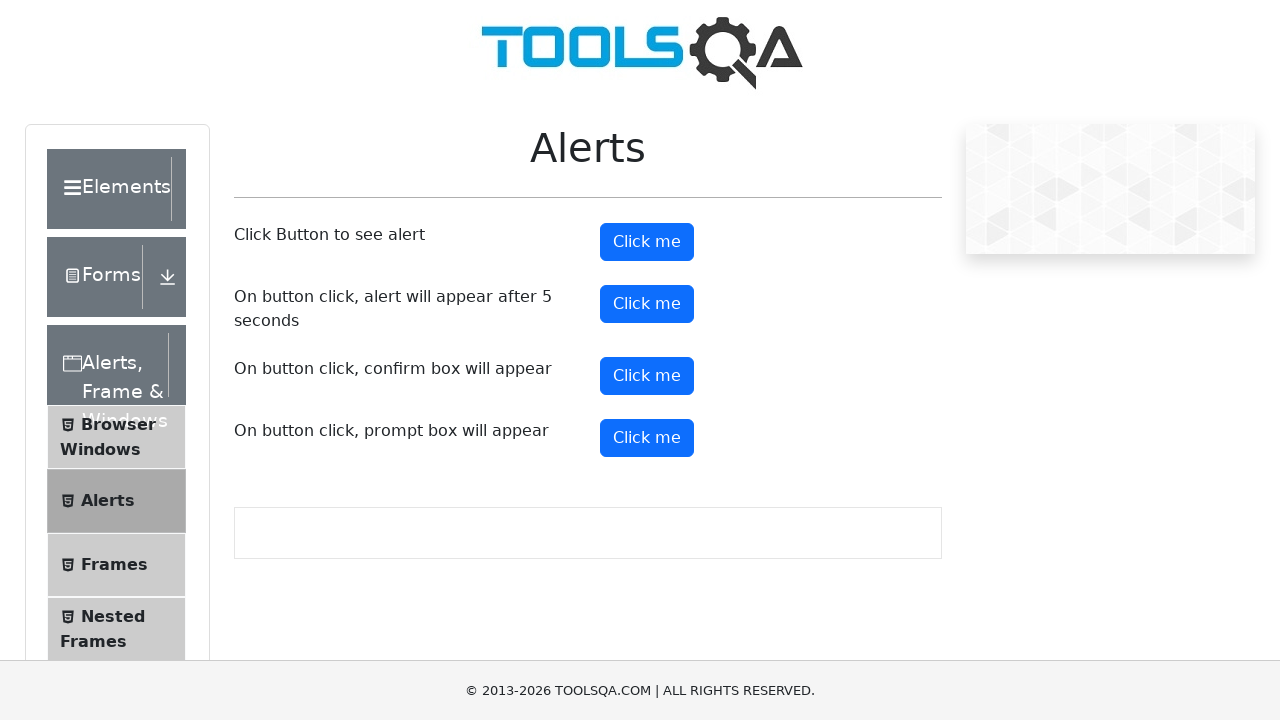

Hovered over the alert button at (647, 242) on #alertButton
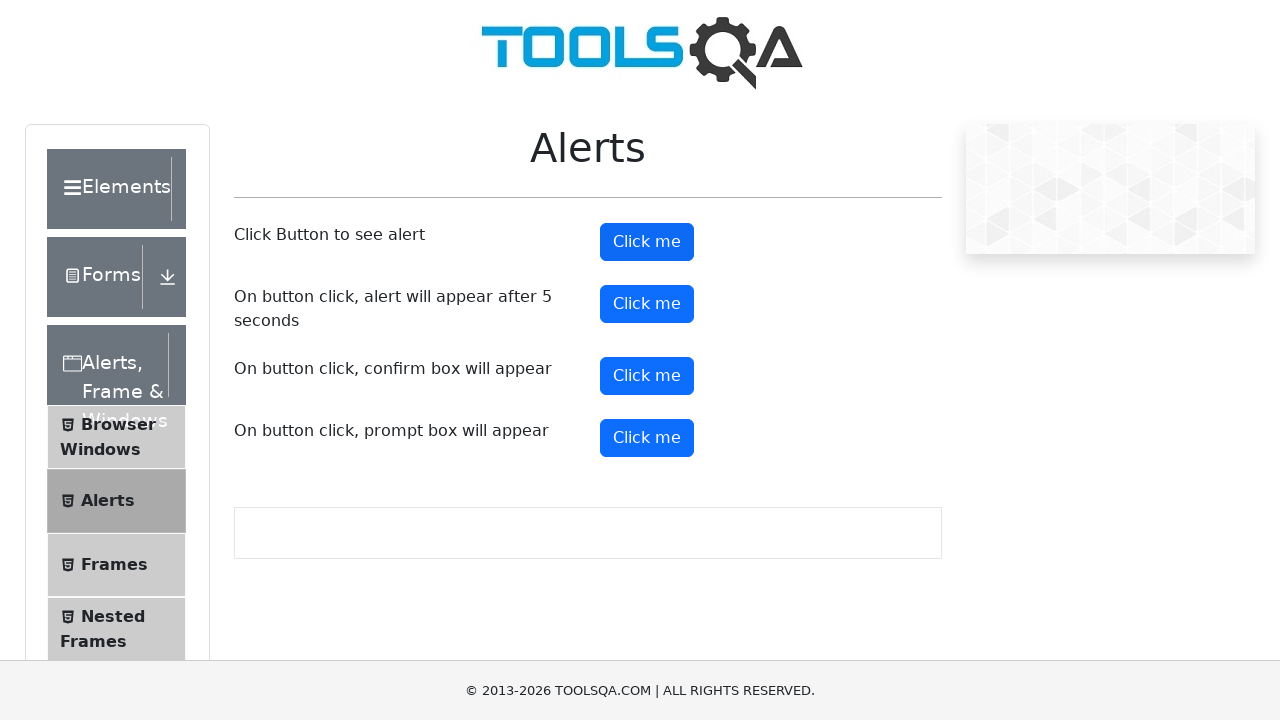

Waited 5 seconds before clicking alert button
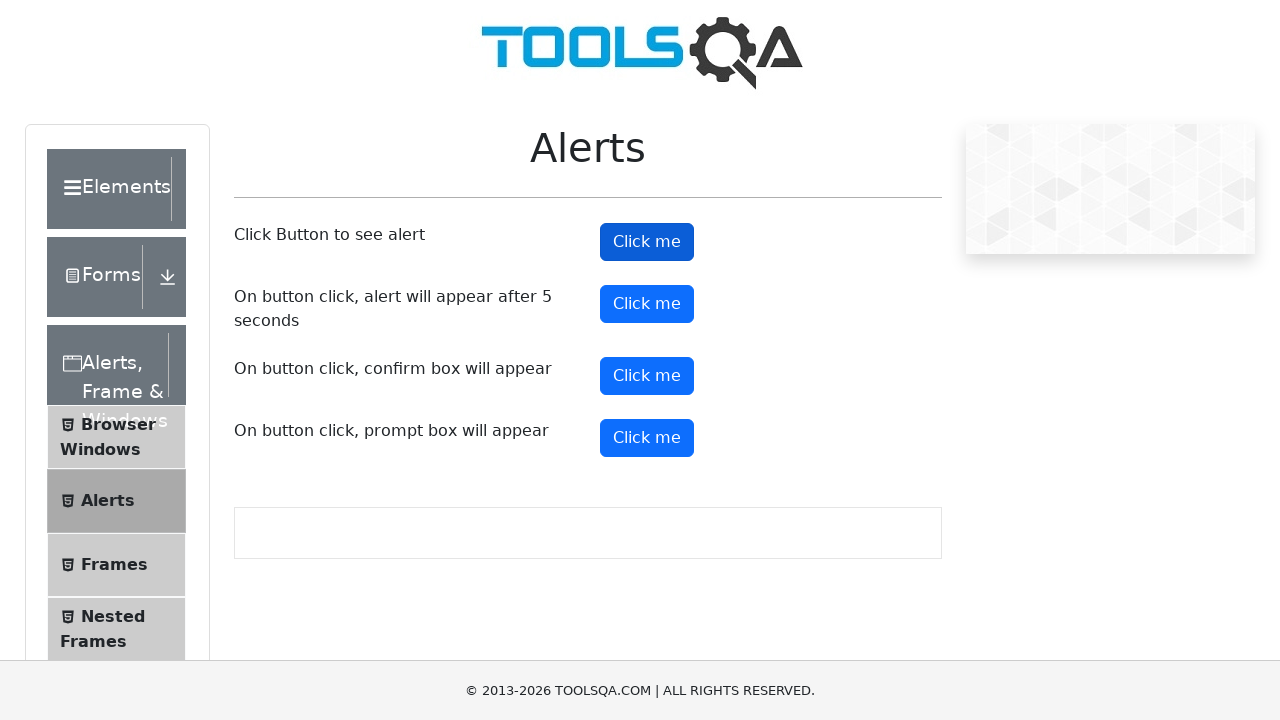

Set up dialog handler to accept alert and verify message
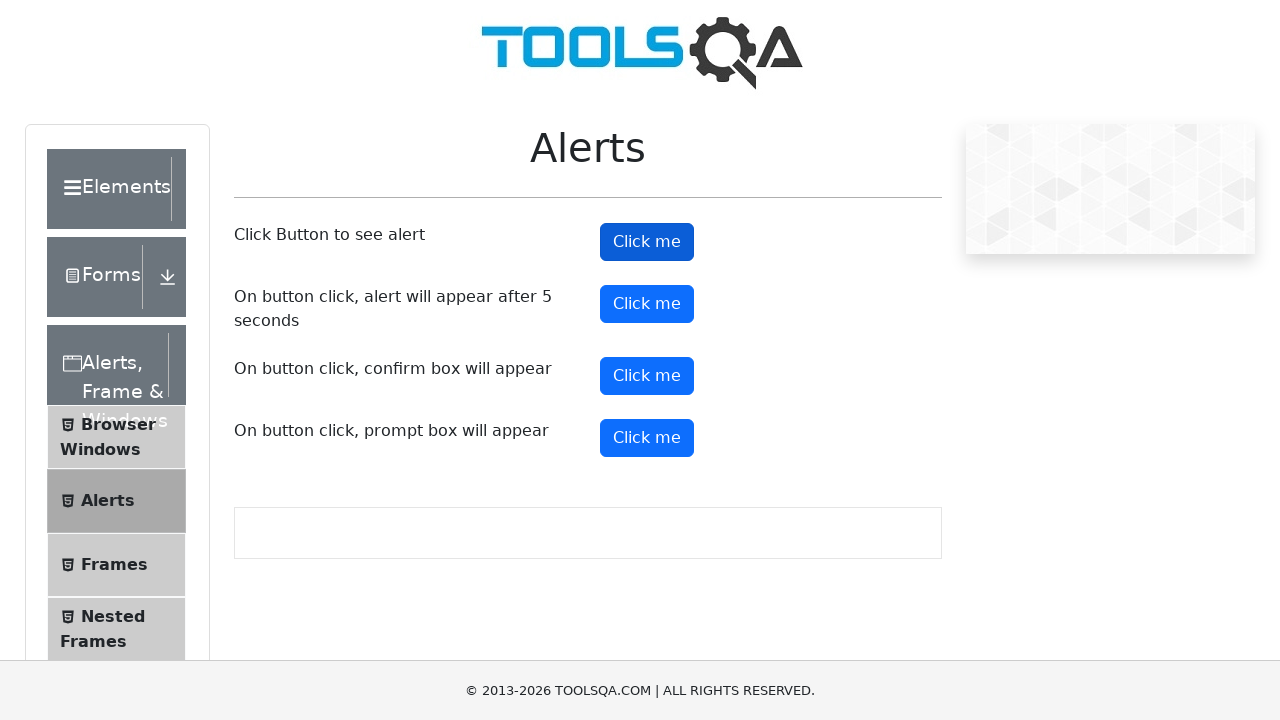

Clicked the alert button and alert was handled at (647, 242) on #alertButton
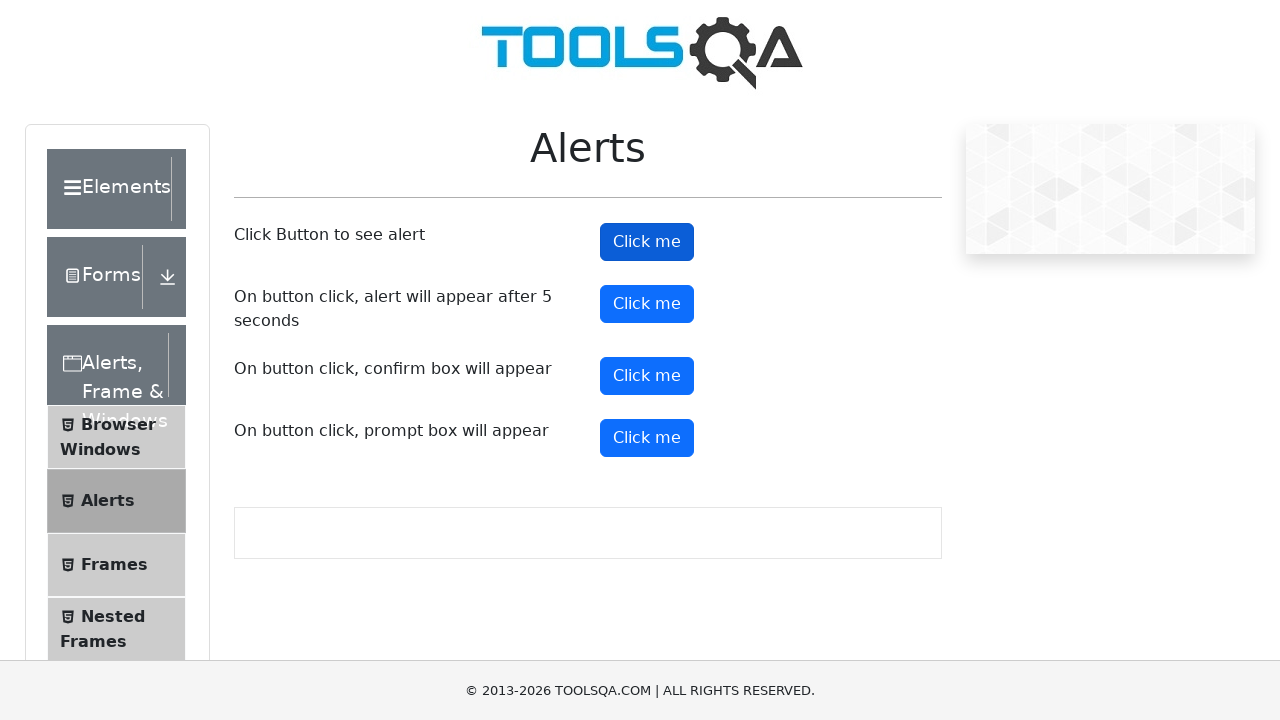

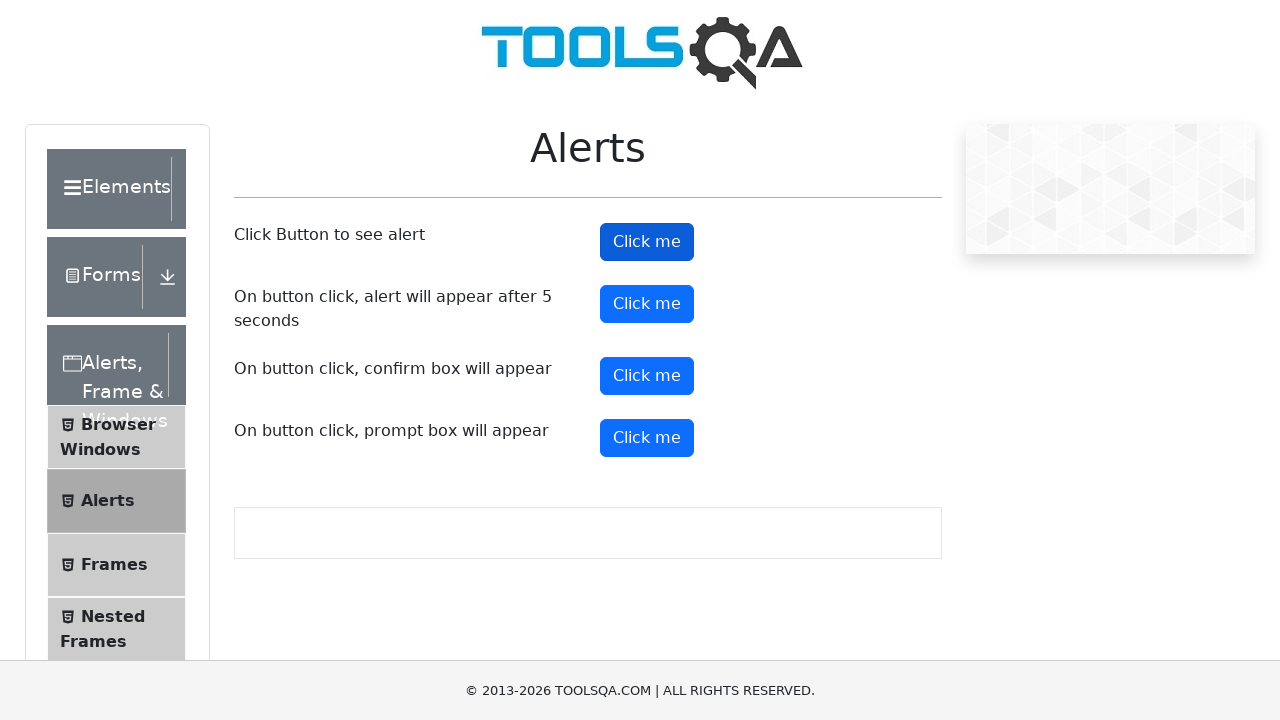